Opens the AskOmDch homepage and maximizes the browser window. This appears to be a placeholder test with no actual login actions implemented.

Starting URL: https://askomdch.com

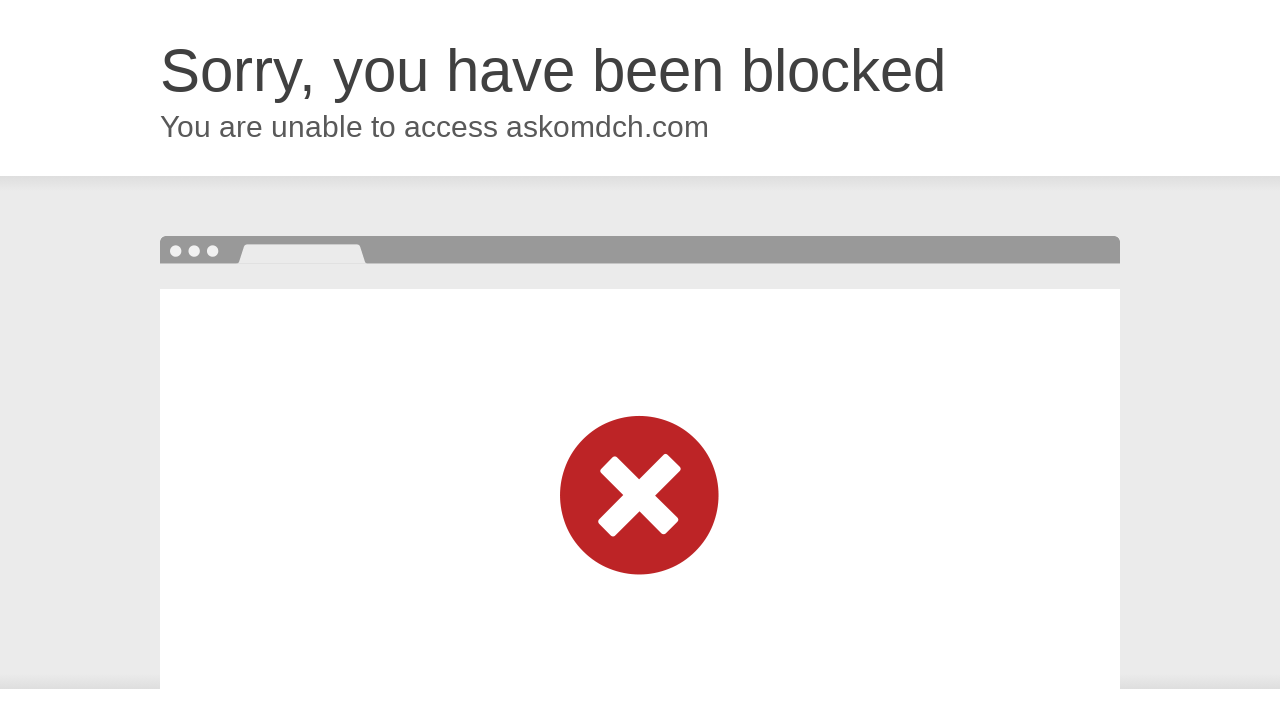

Navigated to AskOmDch homepage
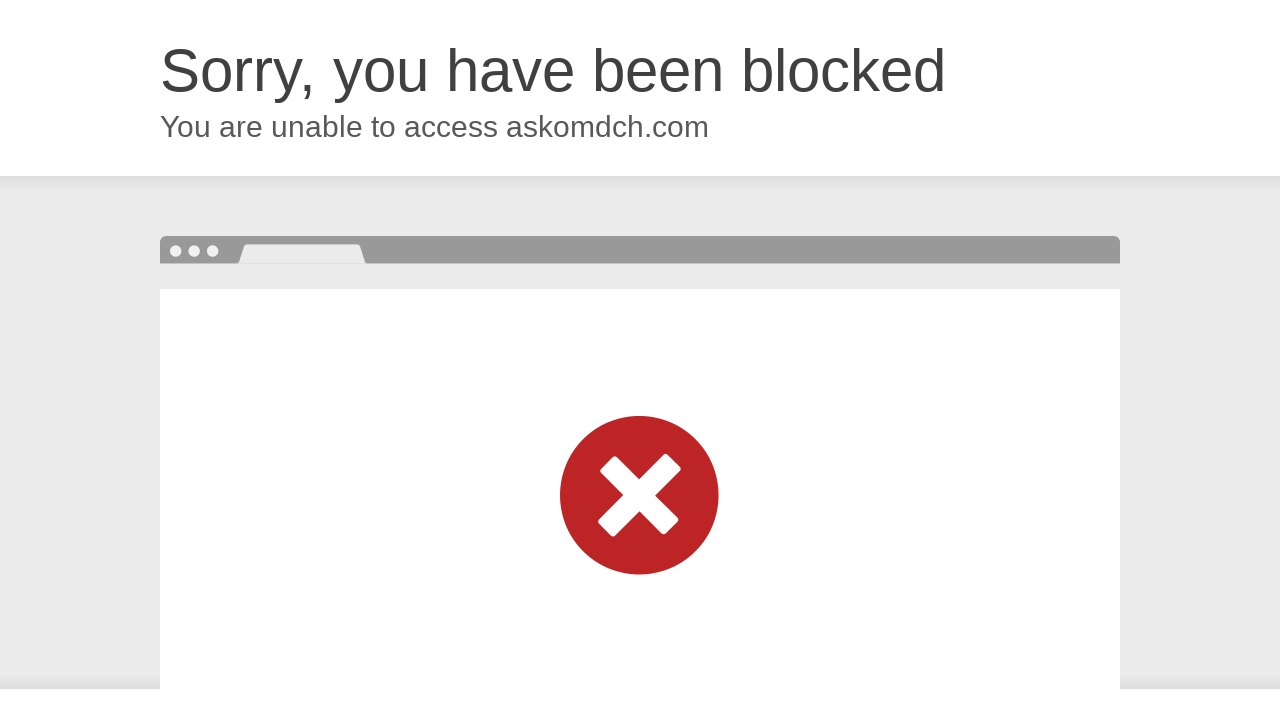

Maximized browser window to 1920x1080
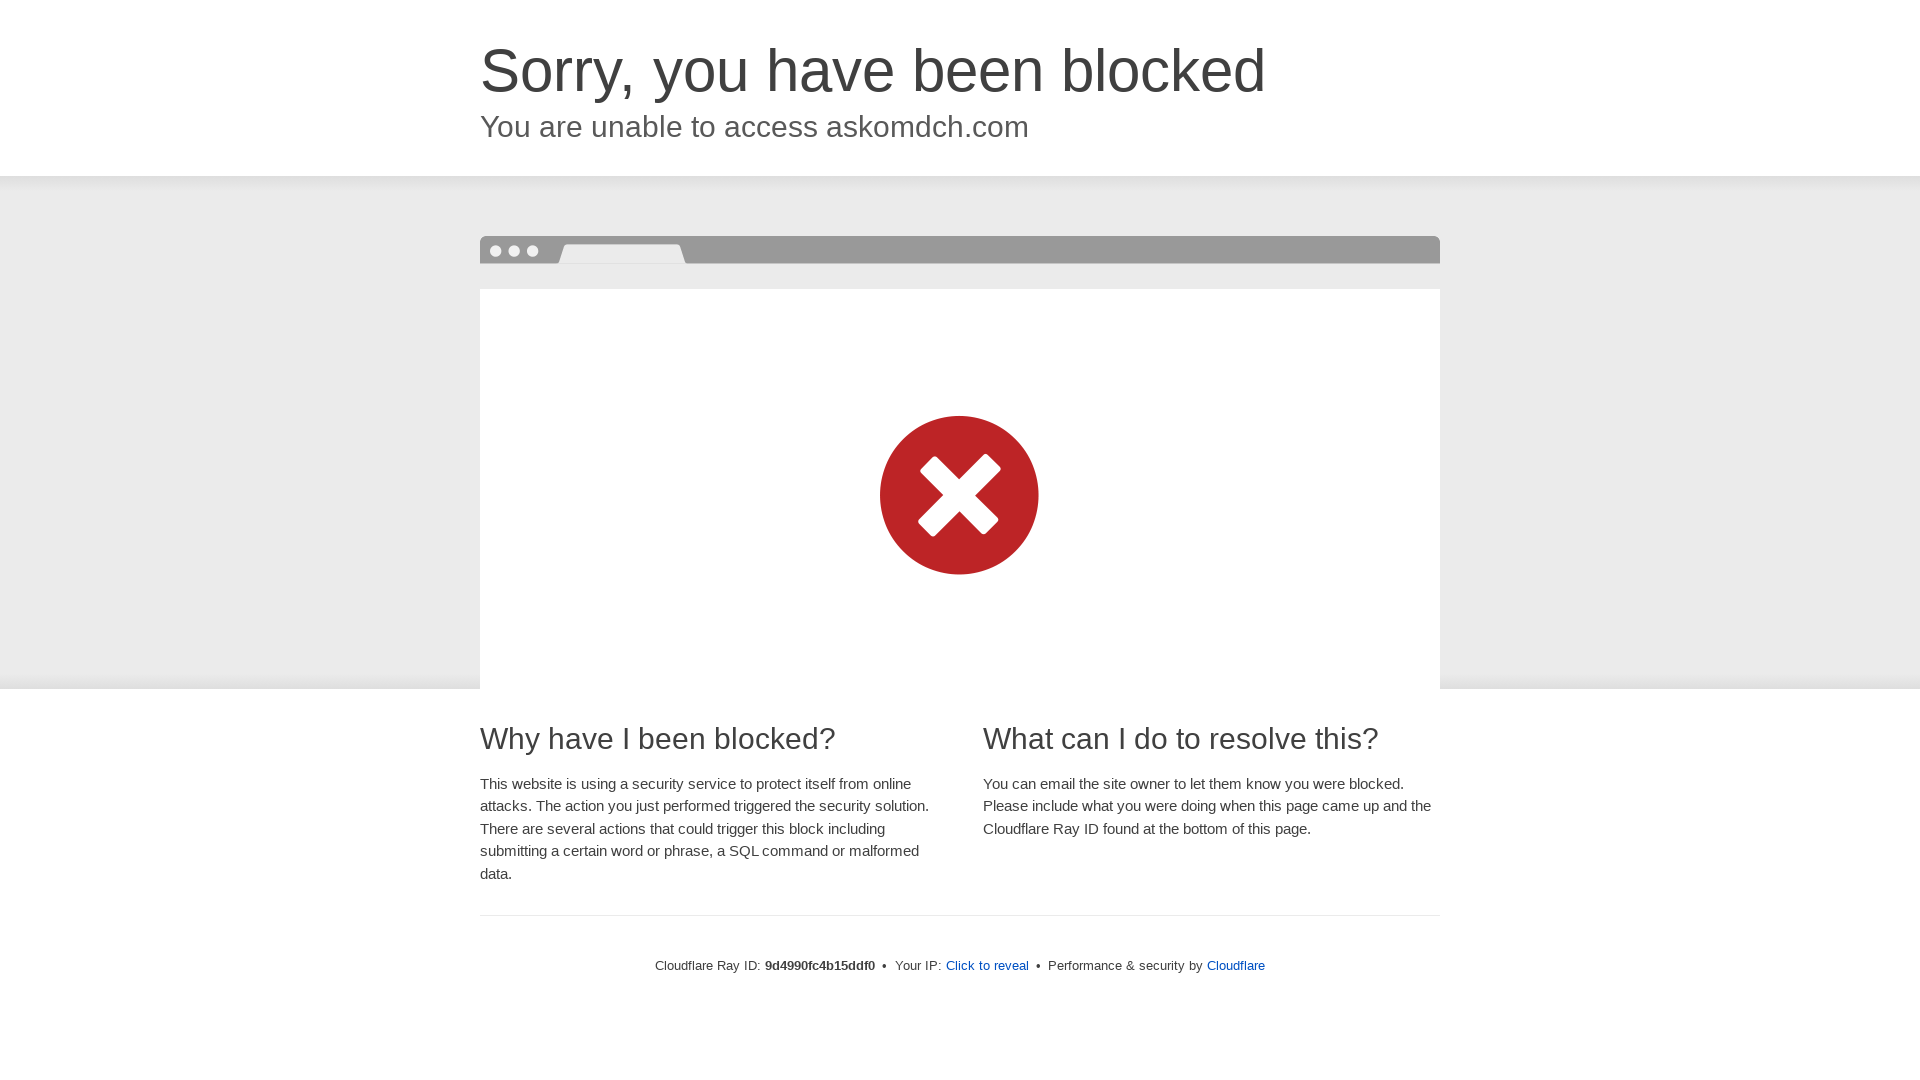

Page loaded successfully
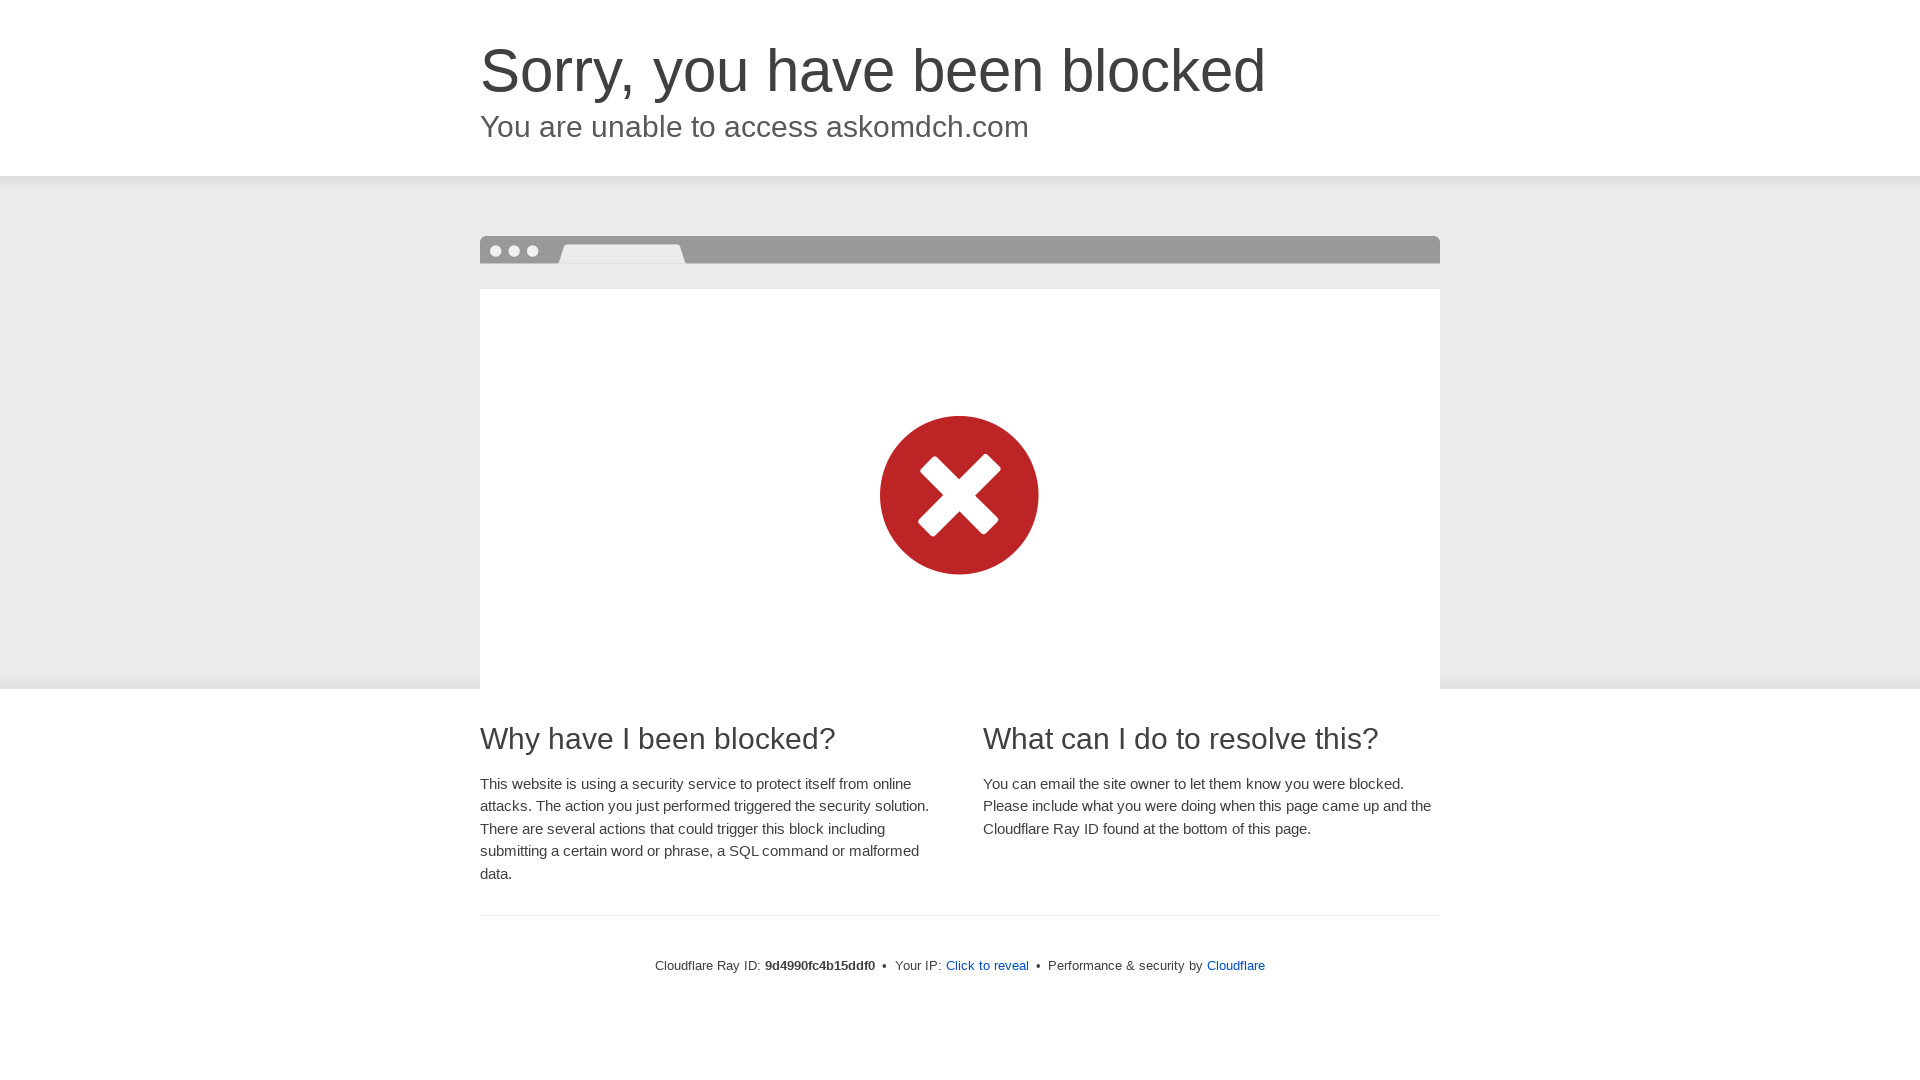

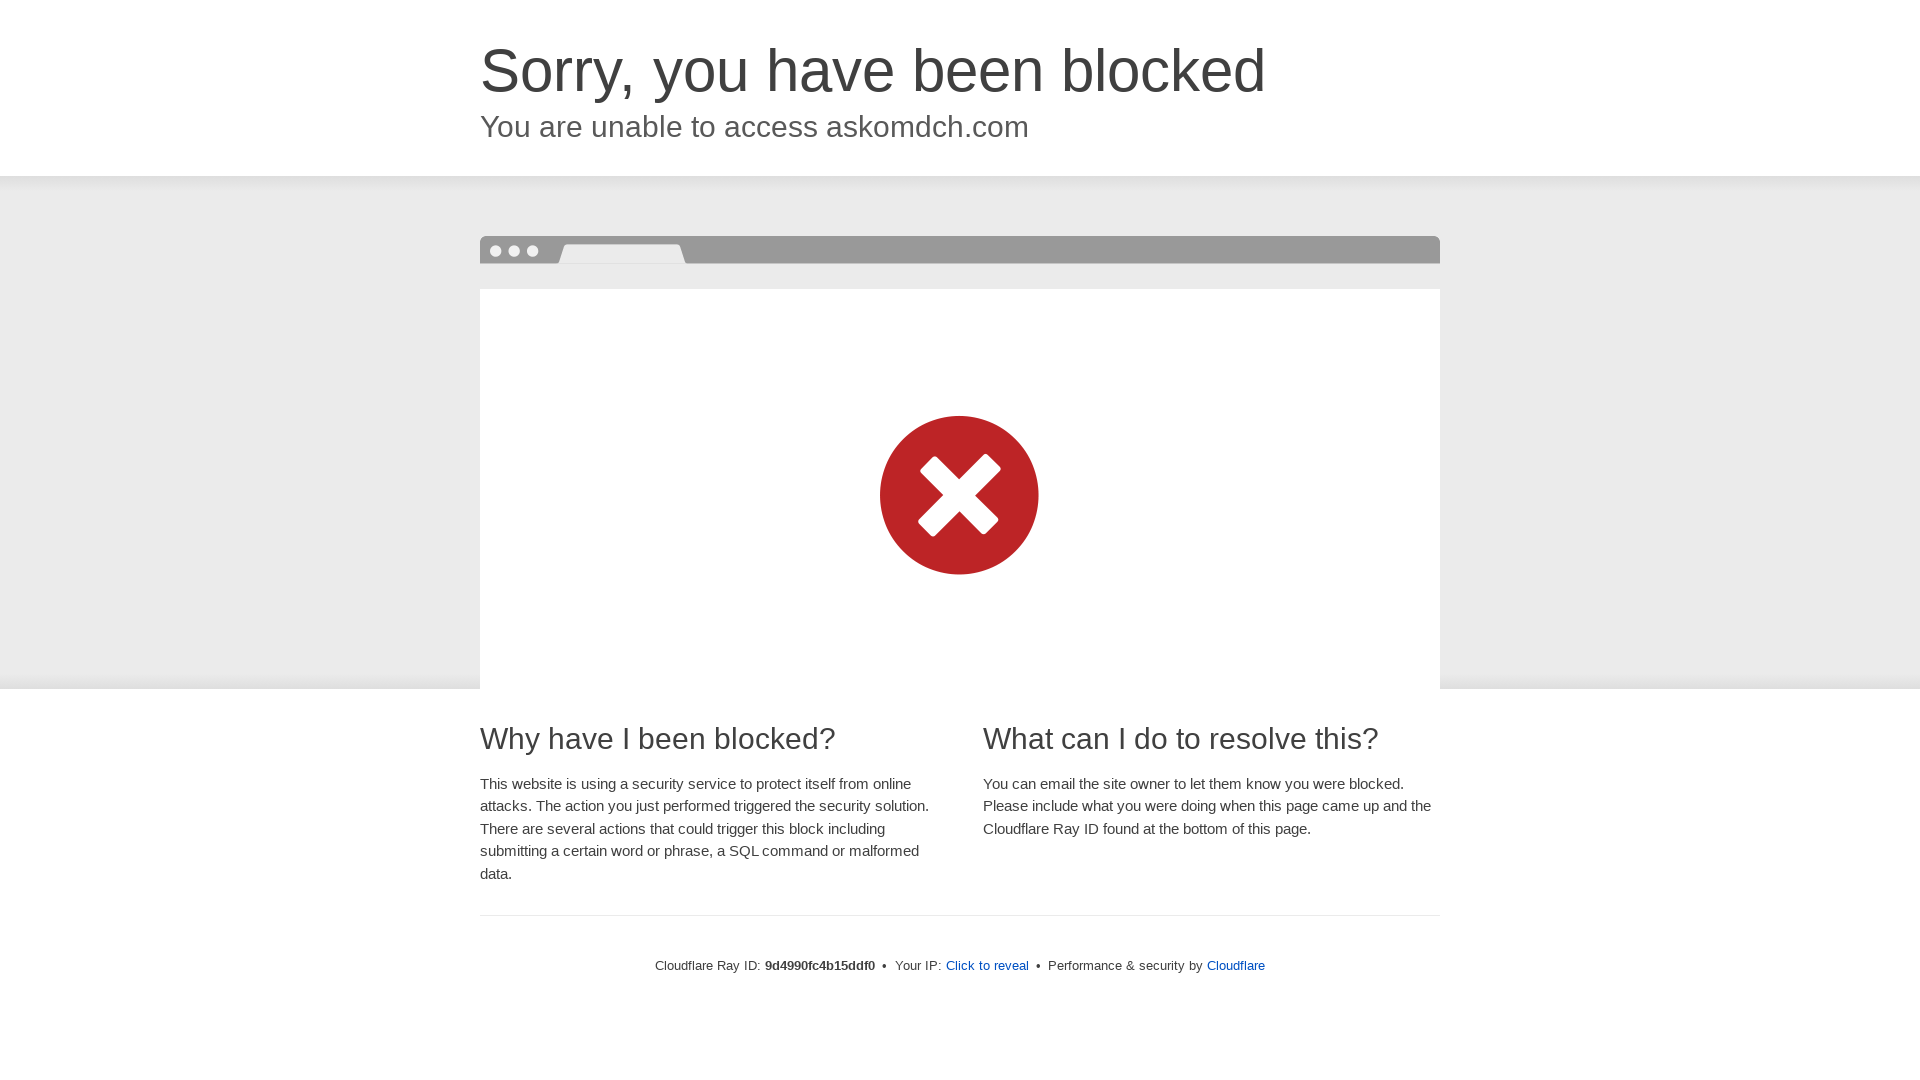